Navigates to government notifications section, clicks on various elements and explores HSRP benefits

Starting URL: https://tedihsrp.com/

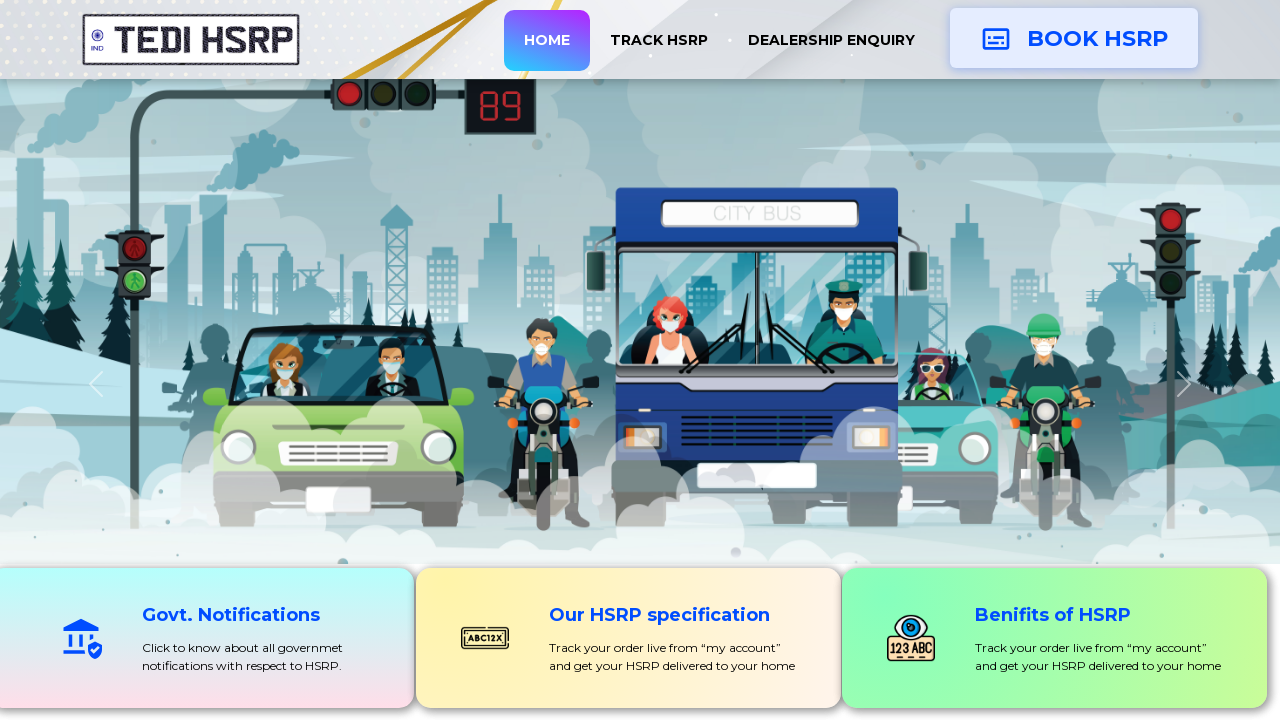

Clicked government notifications link at (207, 638) on a.qcvR8RFm1EUDM0tCwdpa
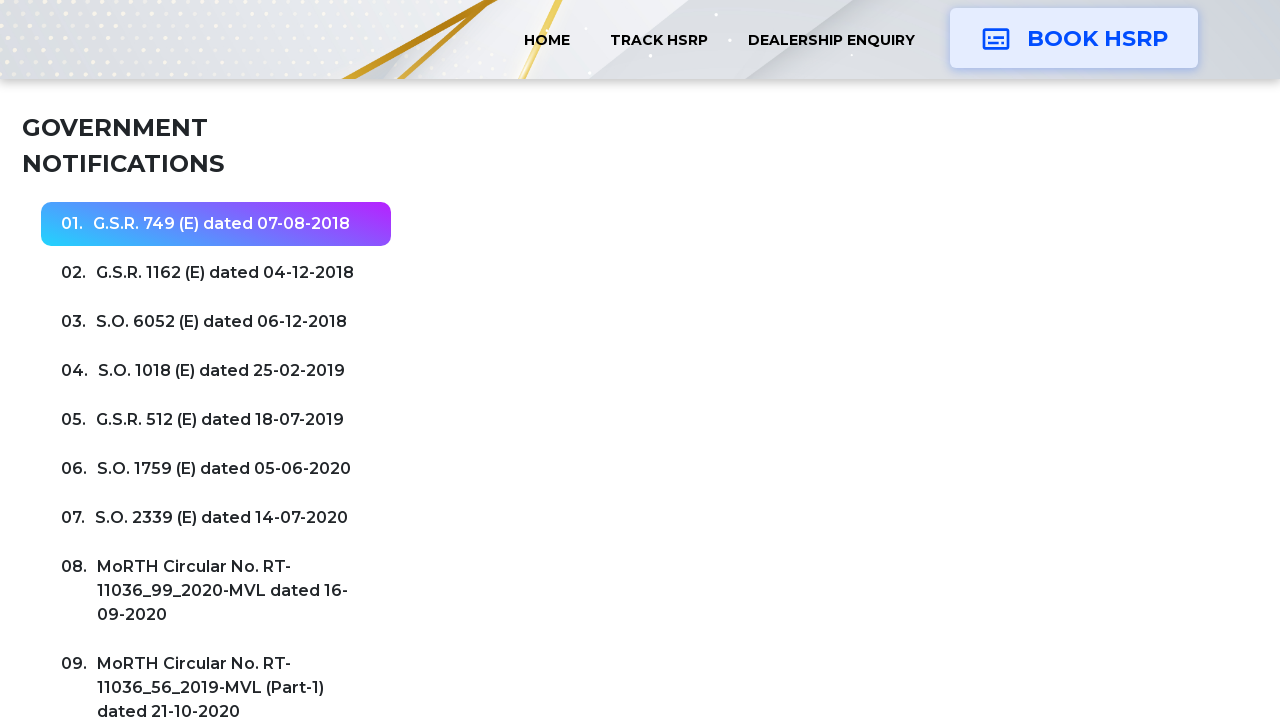

Navigated to government notifications page
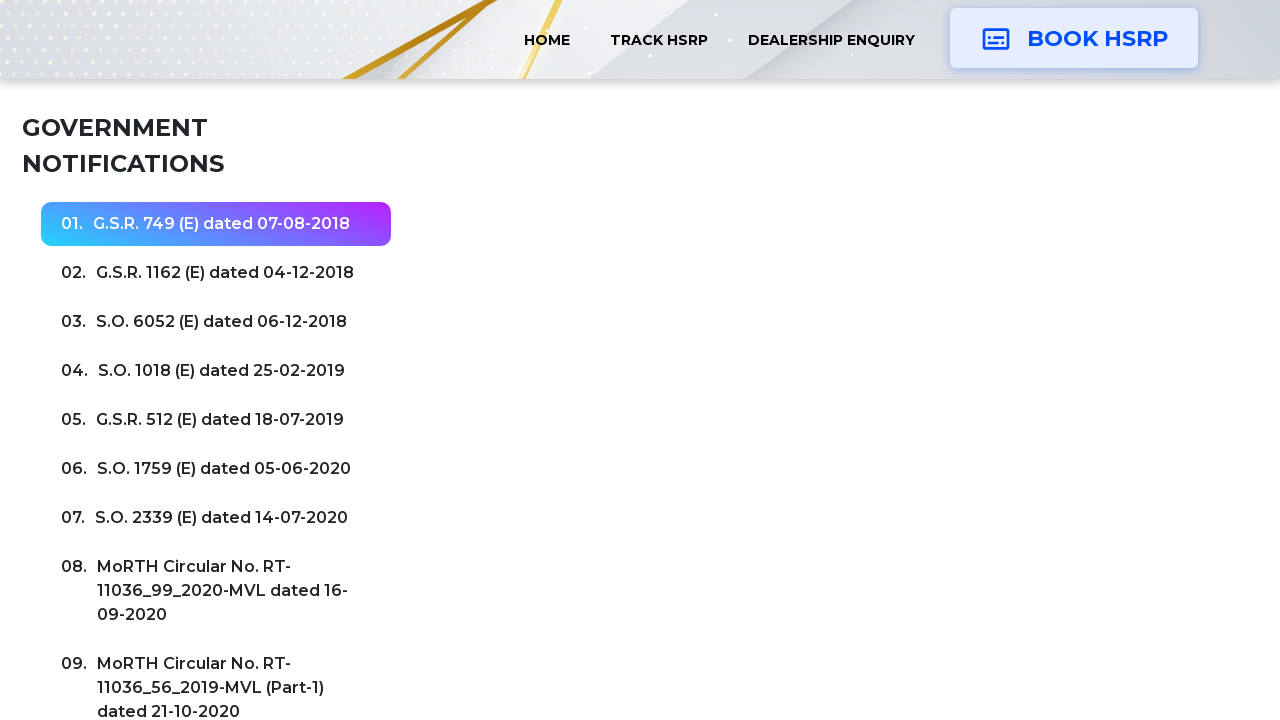

Clicked role button at (547, 40) on a[role='button']
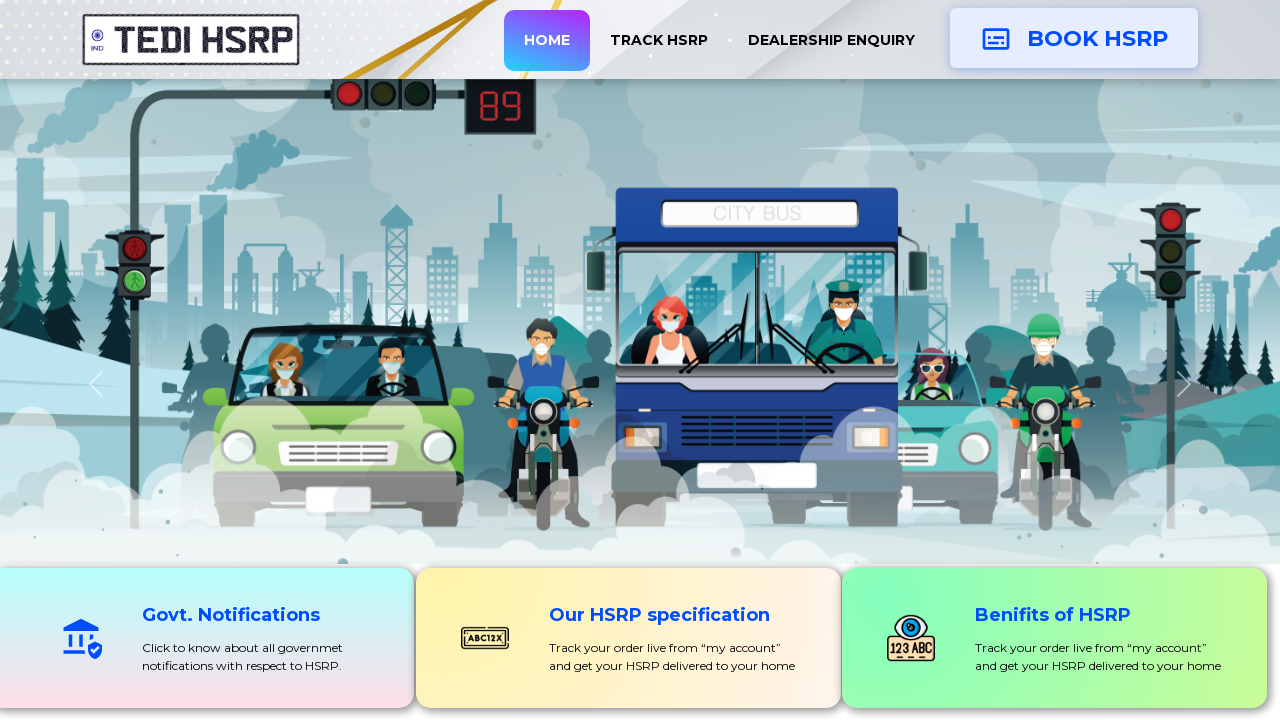

Waited 6 seconds for elements to load
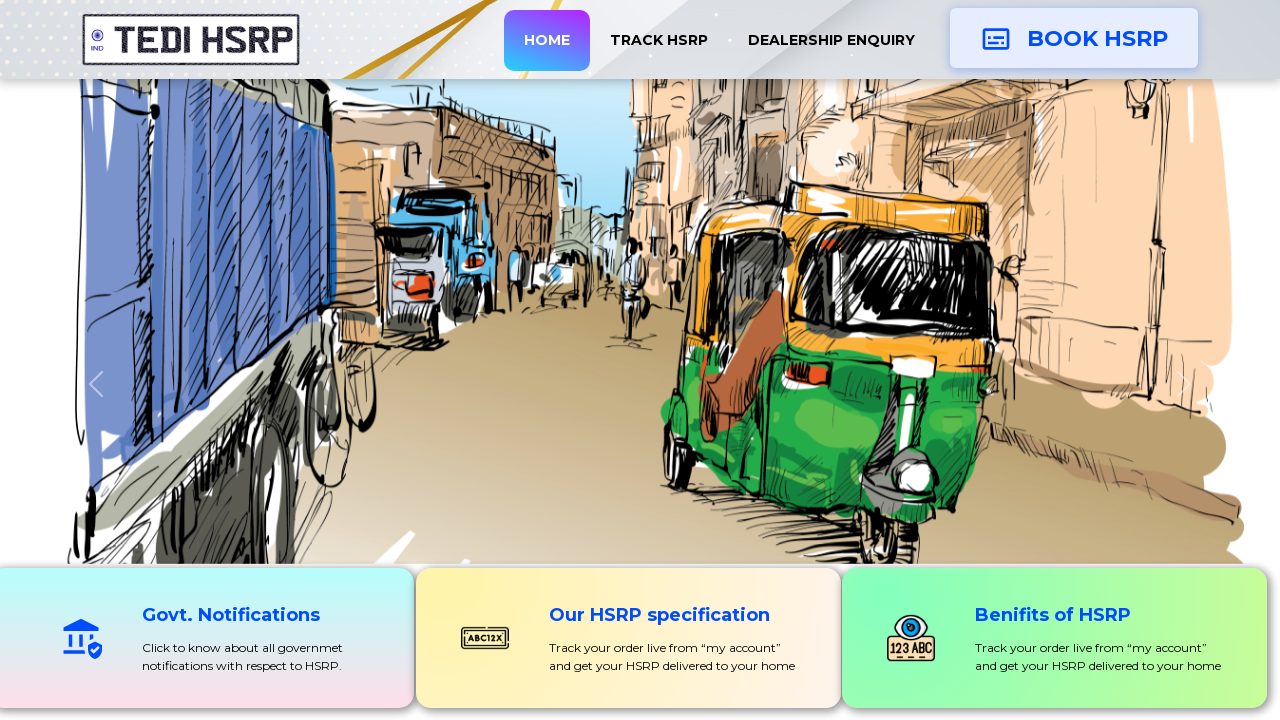

Clicked notification element at (628, 638) on div.Ei0ZUGw1LMhWXksBUQNw.Uy7QuFs2brS45Yk8WiPX a:first-child
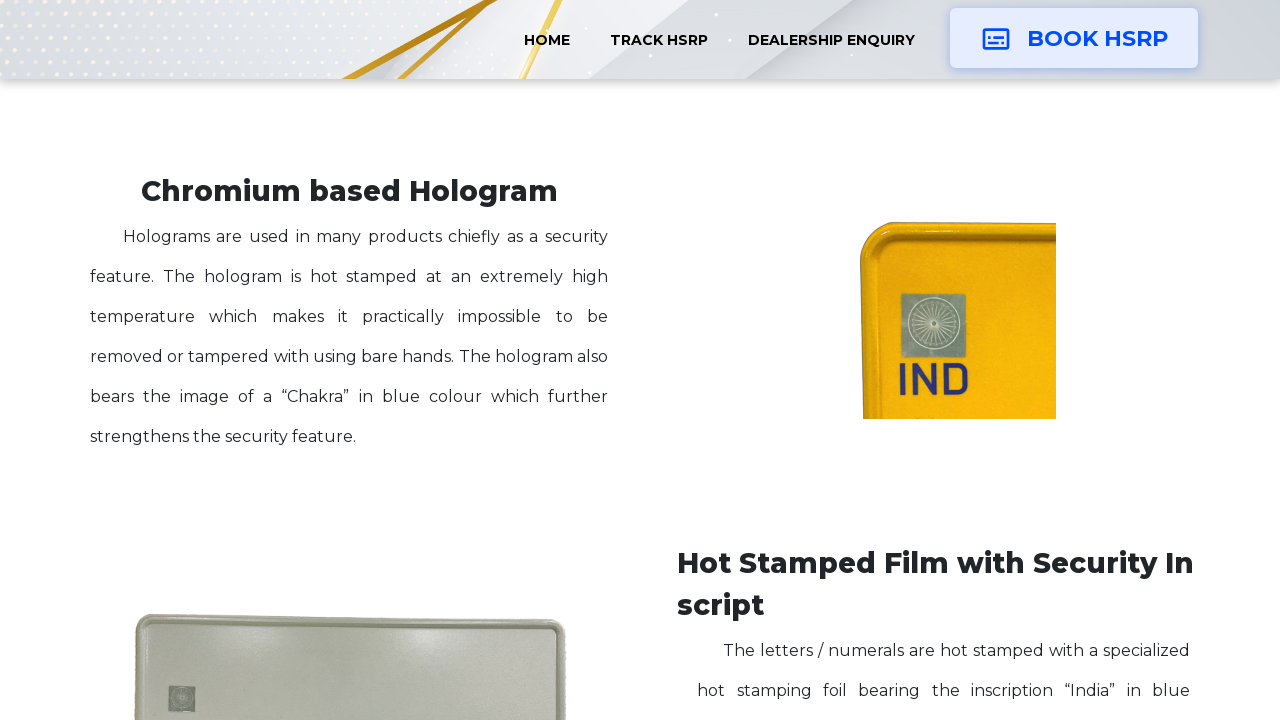

Clicked role button again at (547, 40) on a[role='button']
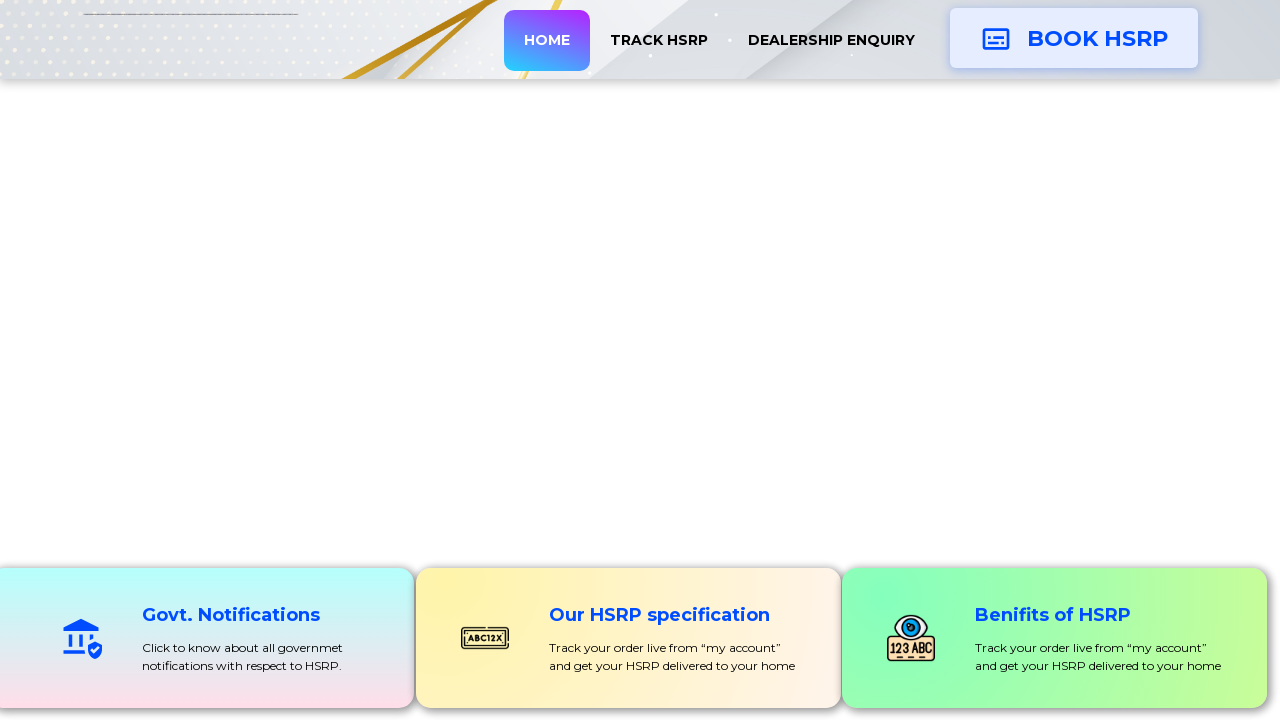

Located Benefits of HSRP element
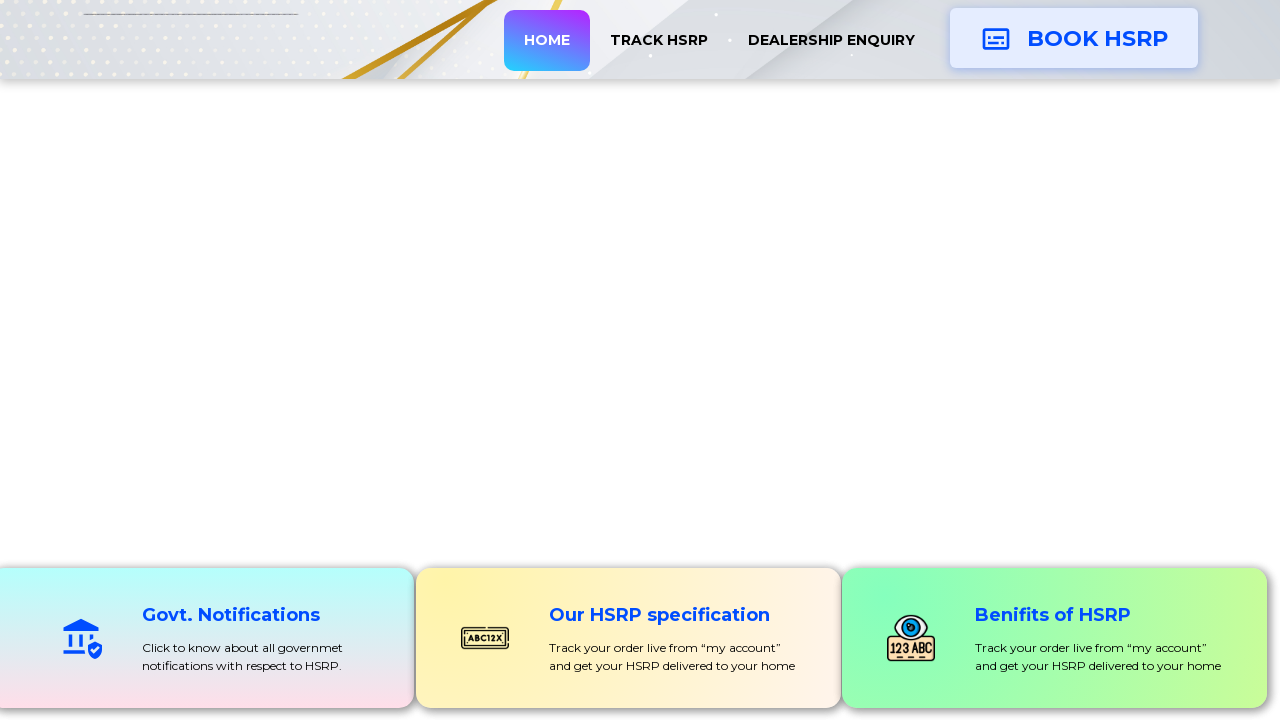

Clicked Benefits of HSRP element with offset position at (985, 612) on div:text('Benifits of HSRP')
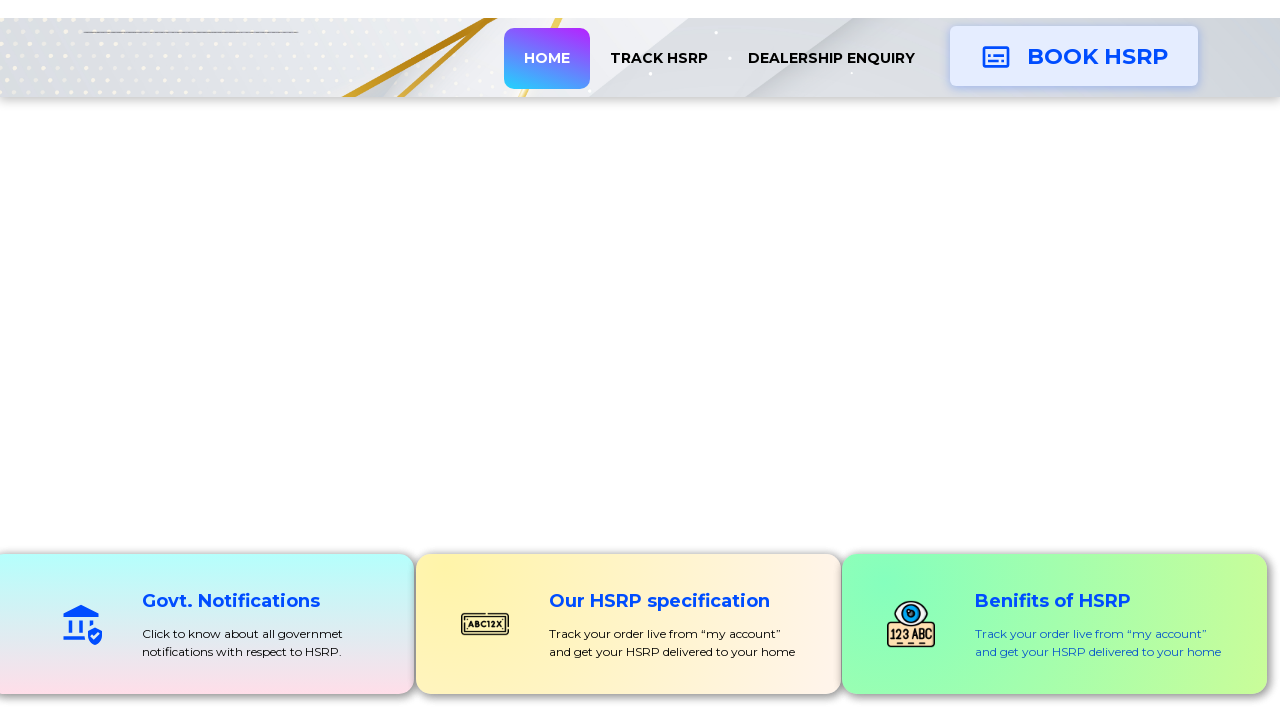

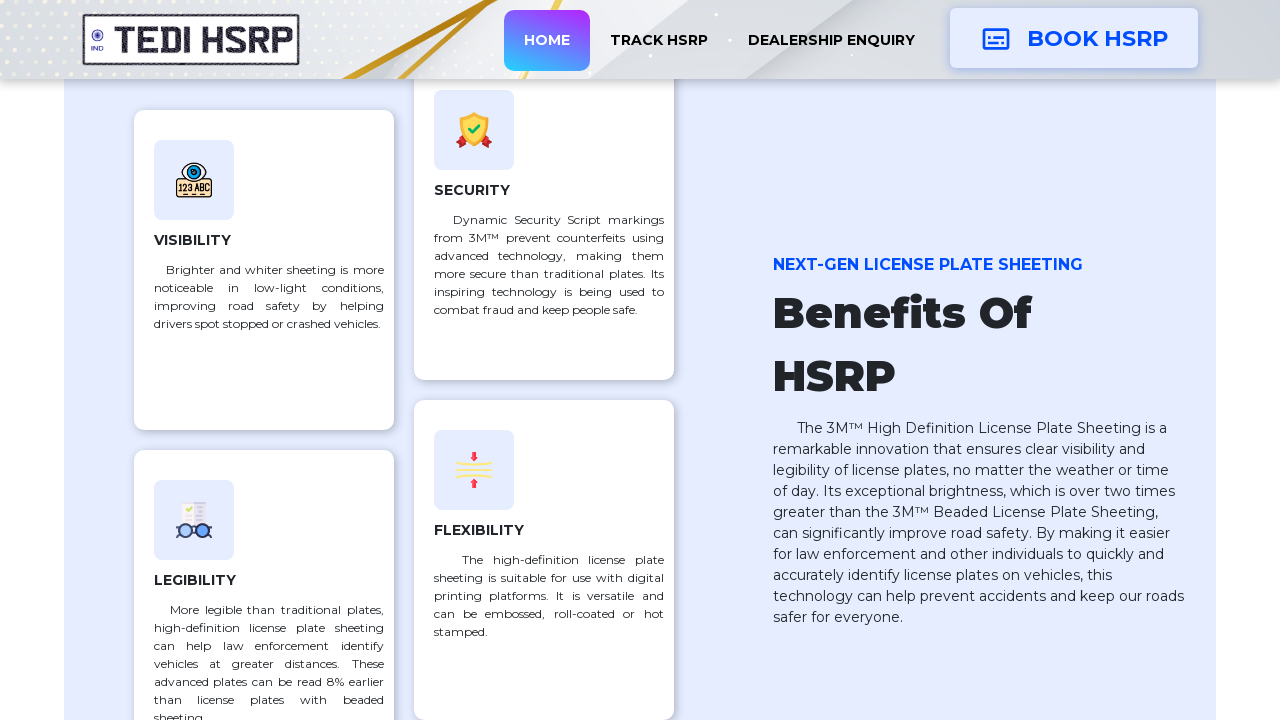